Tests dropdown selection by index, selecting Option 1 (index 1)

Starting URL: https://the-internet.herokuapp.com/dropdown

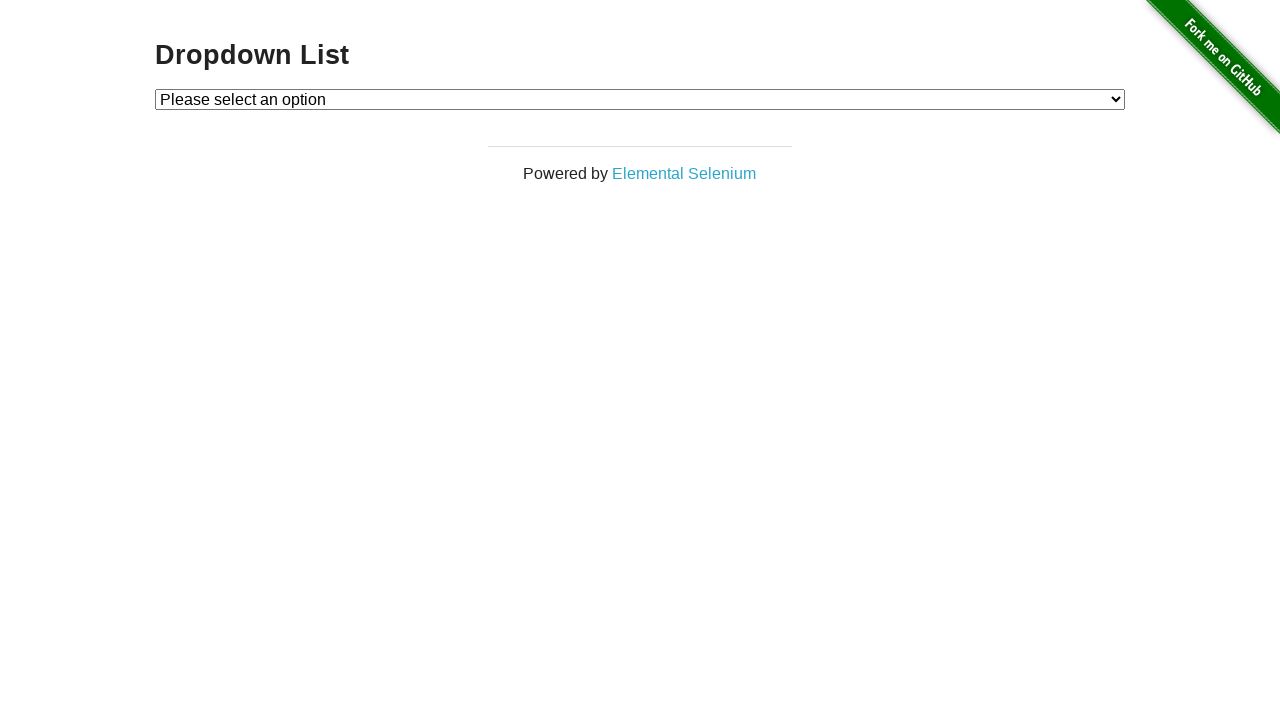

Located dropdown element with id 'dropdown'
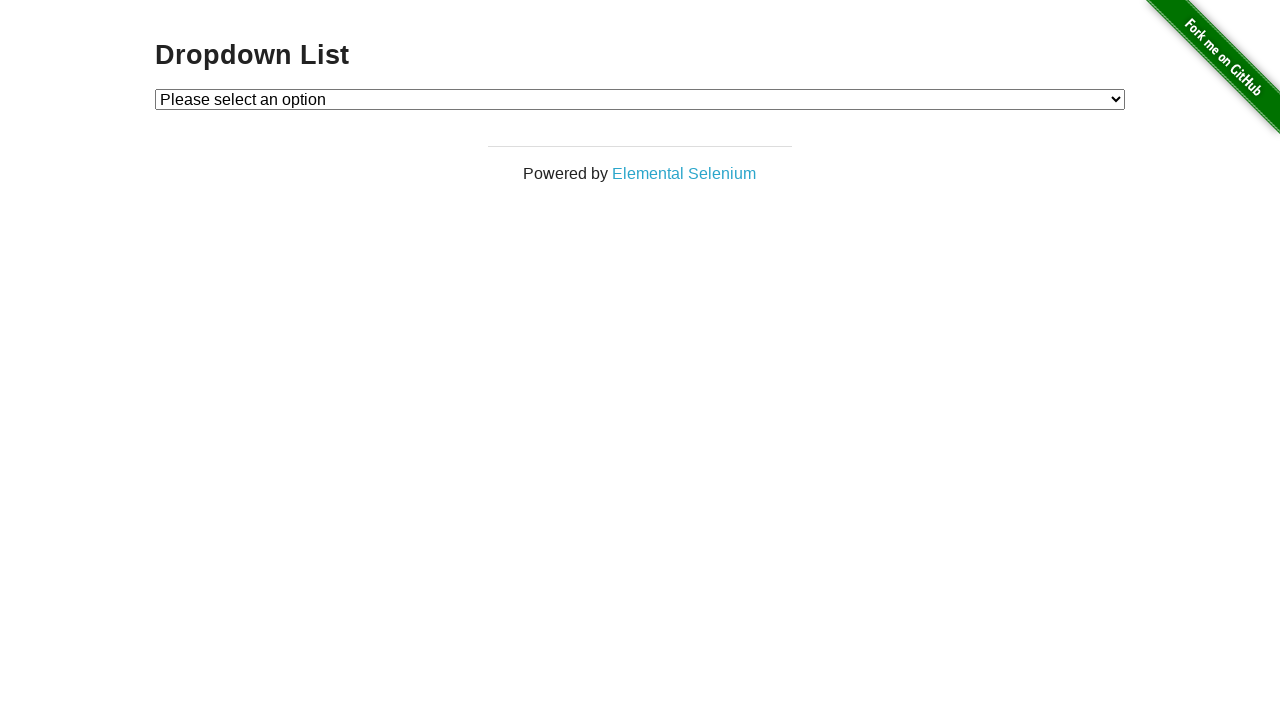

Selected Option 1 by index 1 from dropdown on select#dropdown
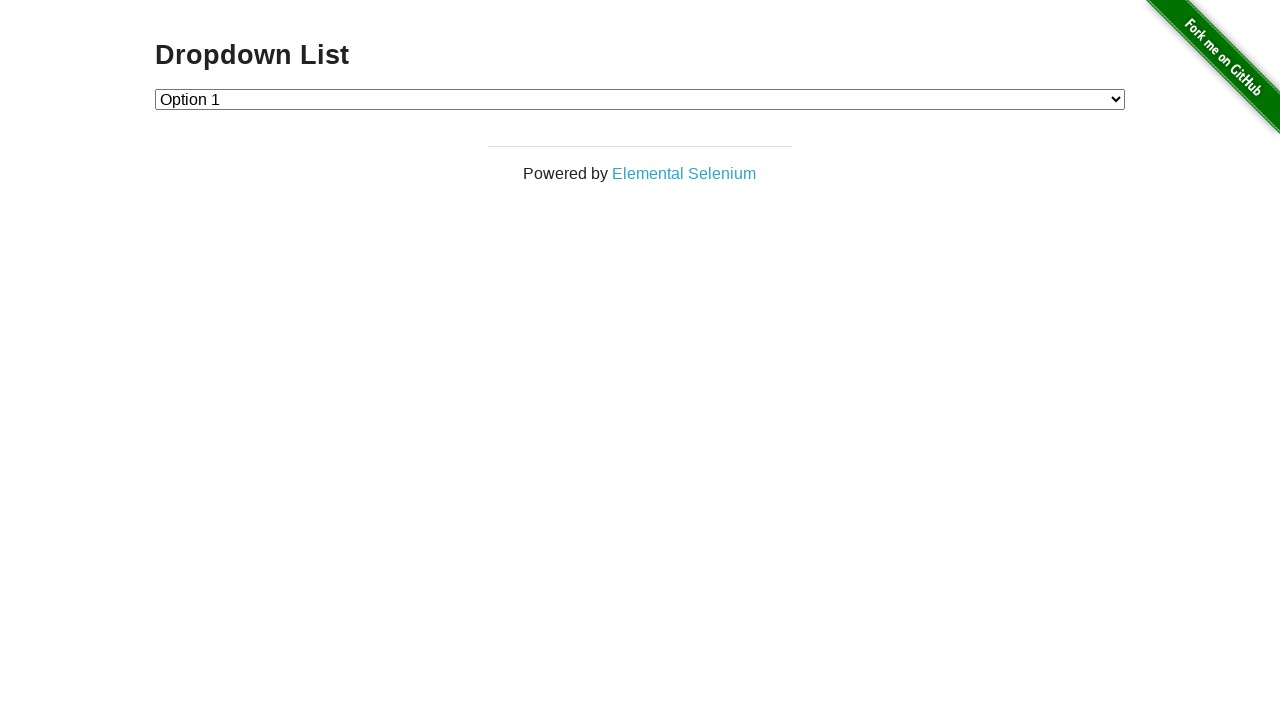

Located the checked option element
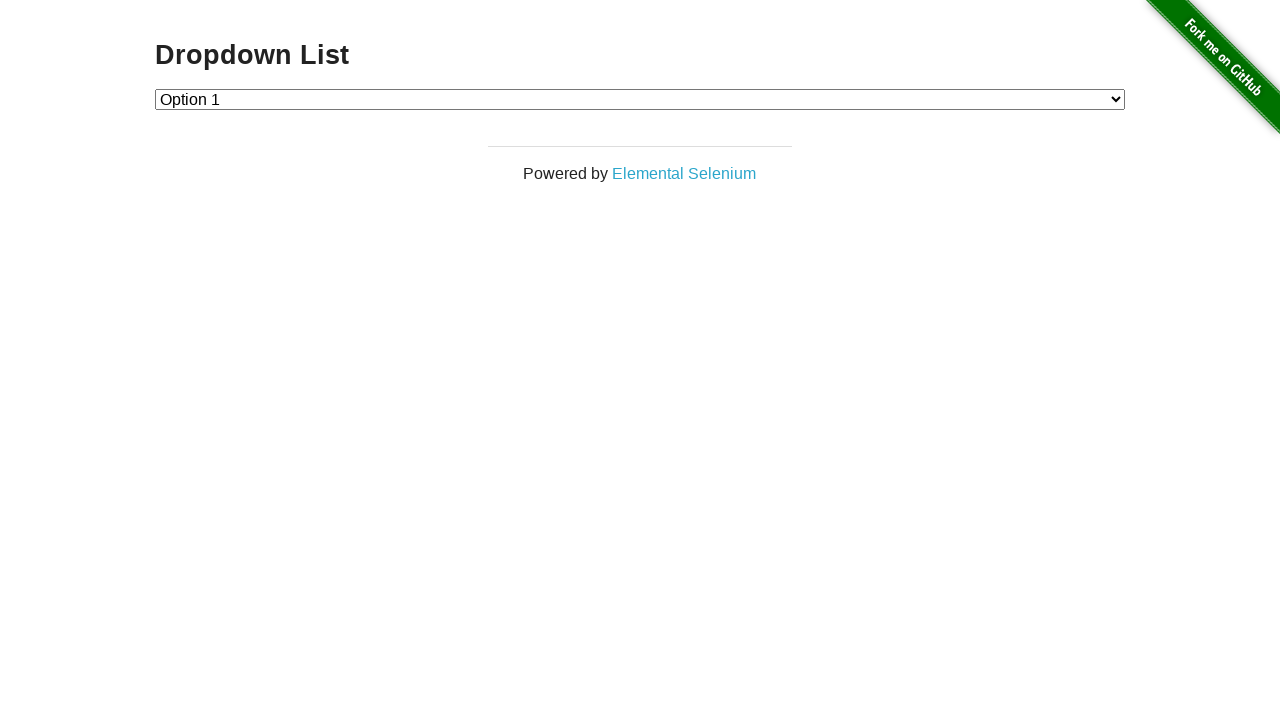

Verified that Option 1 is selected
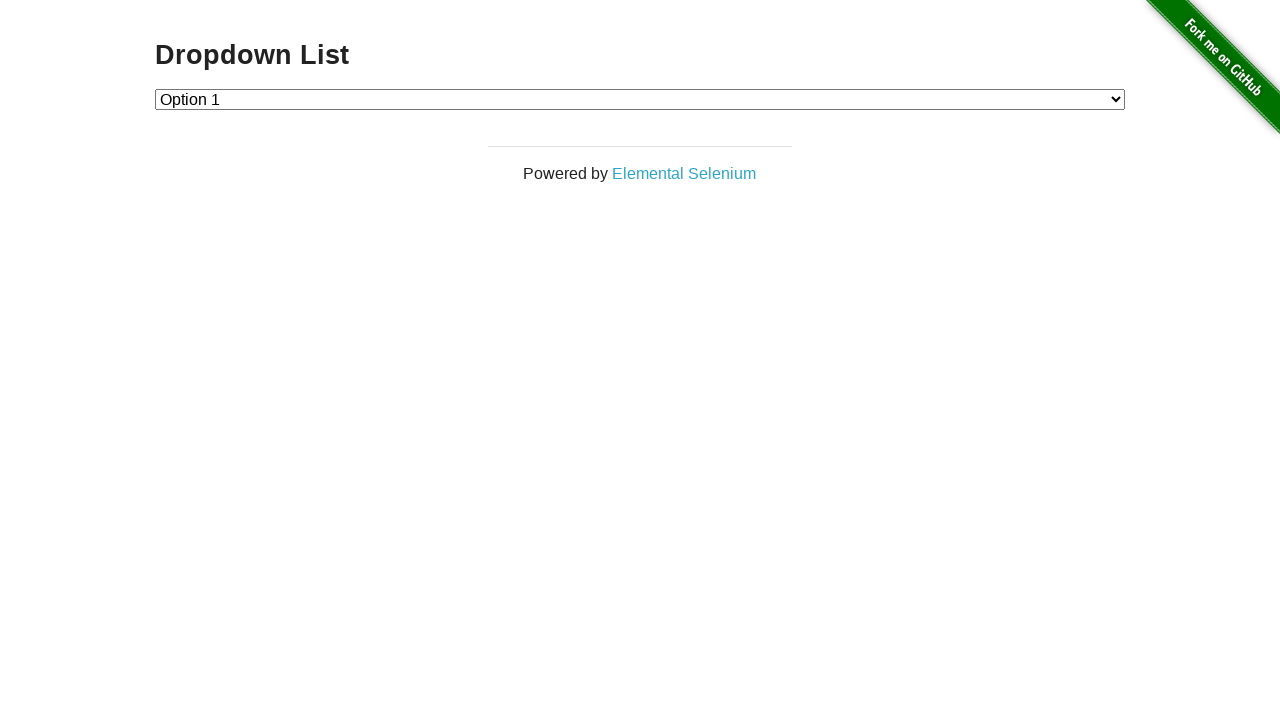

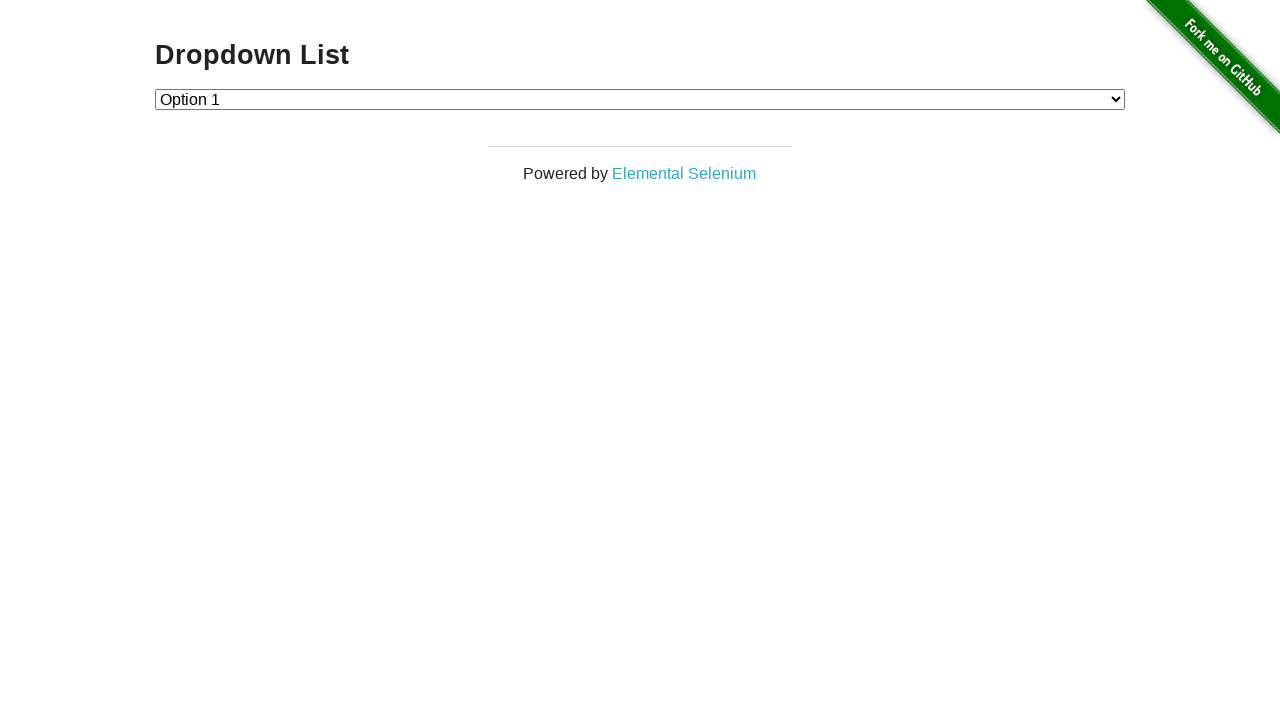